Searches for stainless work tables on WebstaurantStore website and retrieves search results

Starting URL: https://www.webstaurantstore.com/

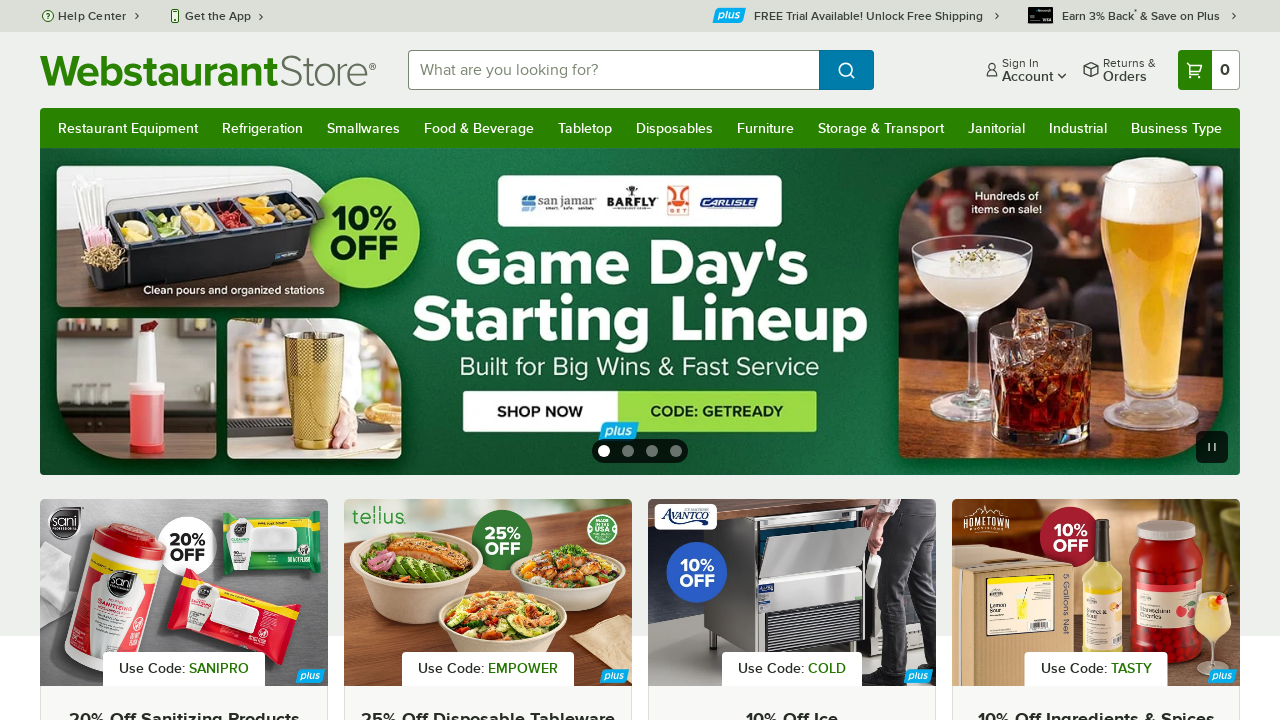

Filled search box with 'stainless work table' on input#searchval
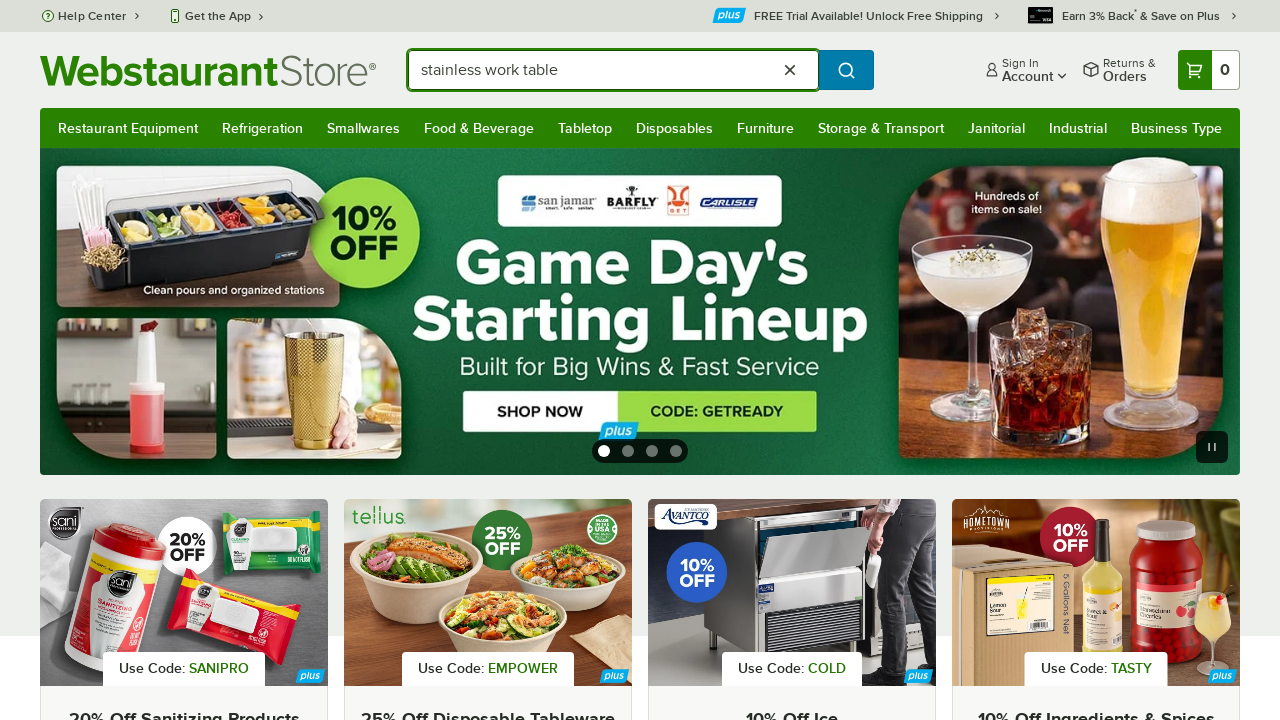

Pressed Enter to submit search query on input#searchval
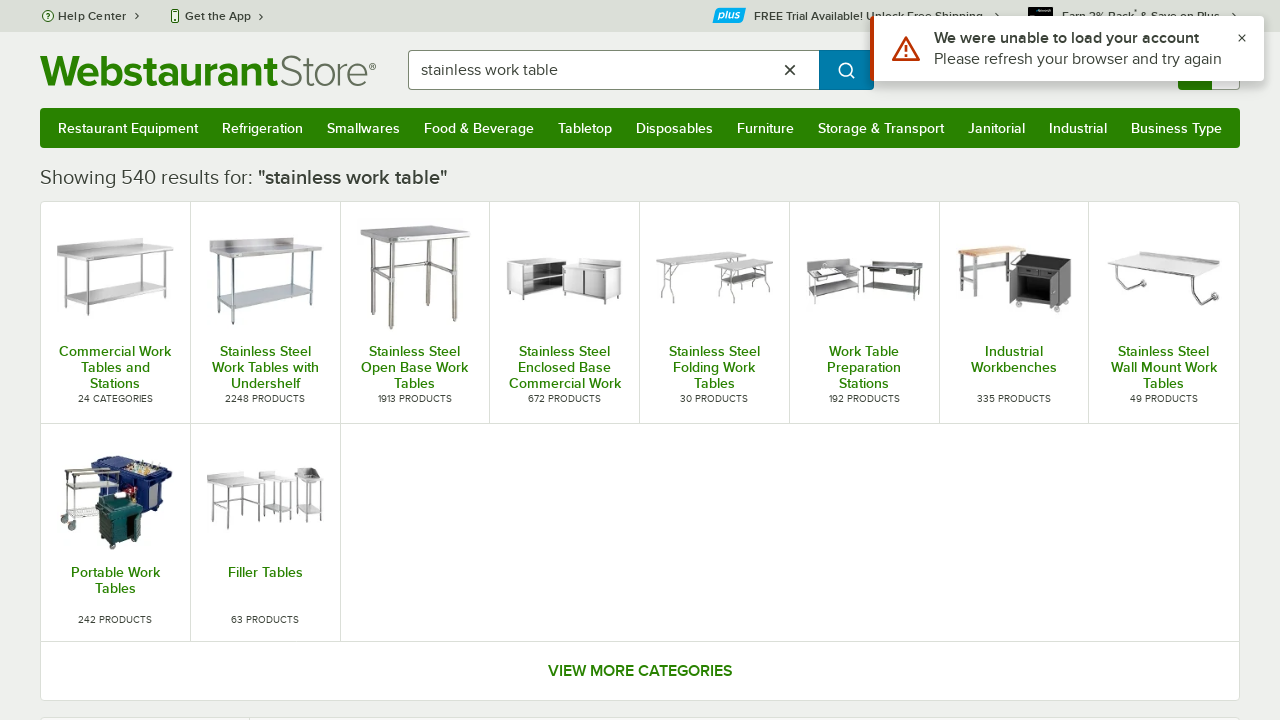

Search results loaded successfully
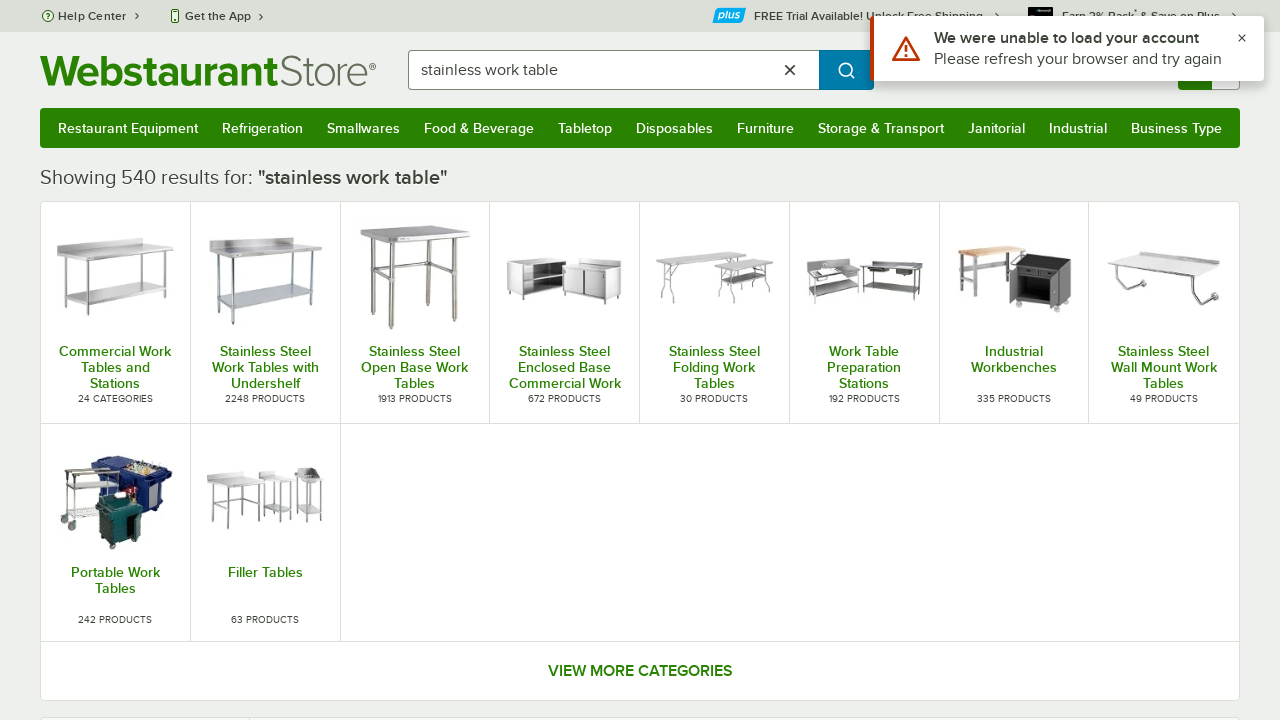

Retrieved 60 search result items
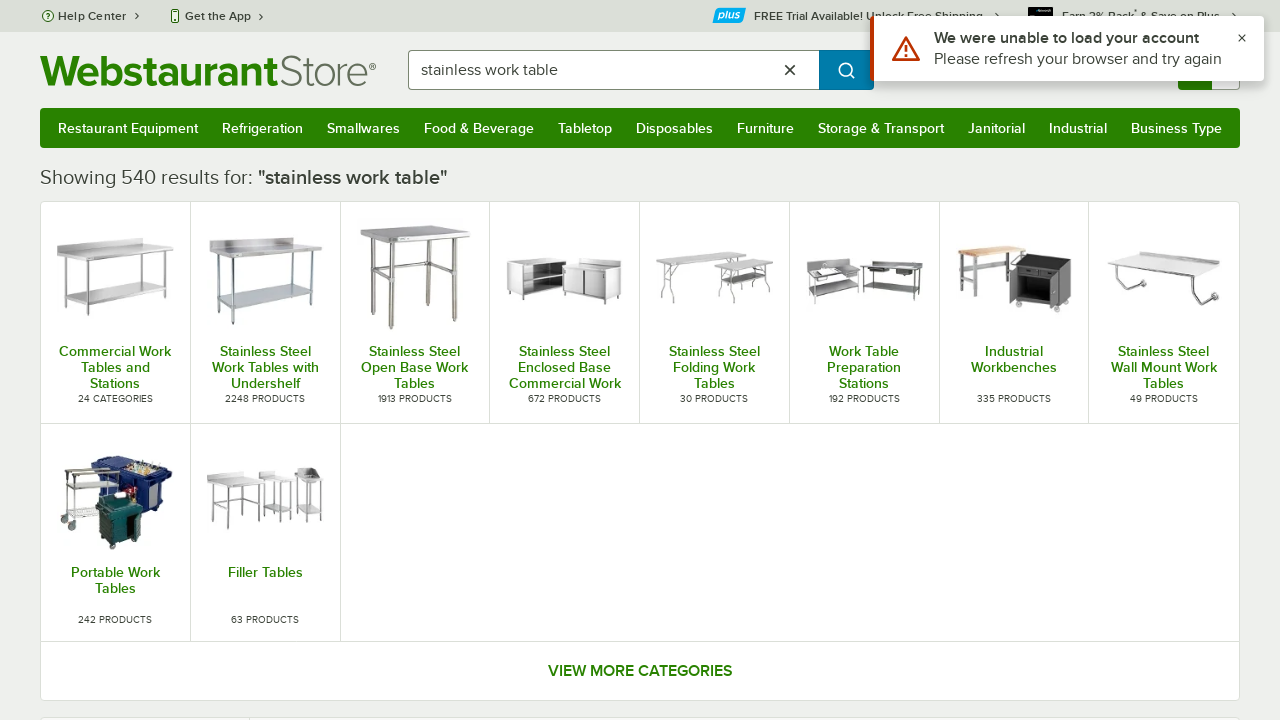

Logged item count: 60 items found
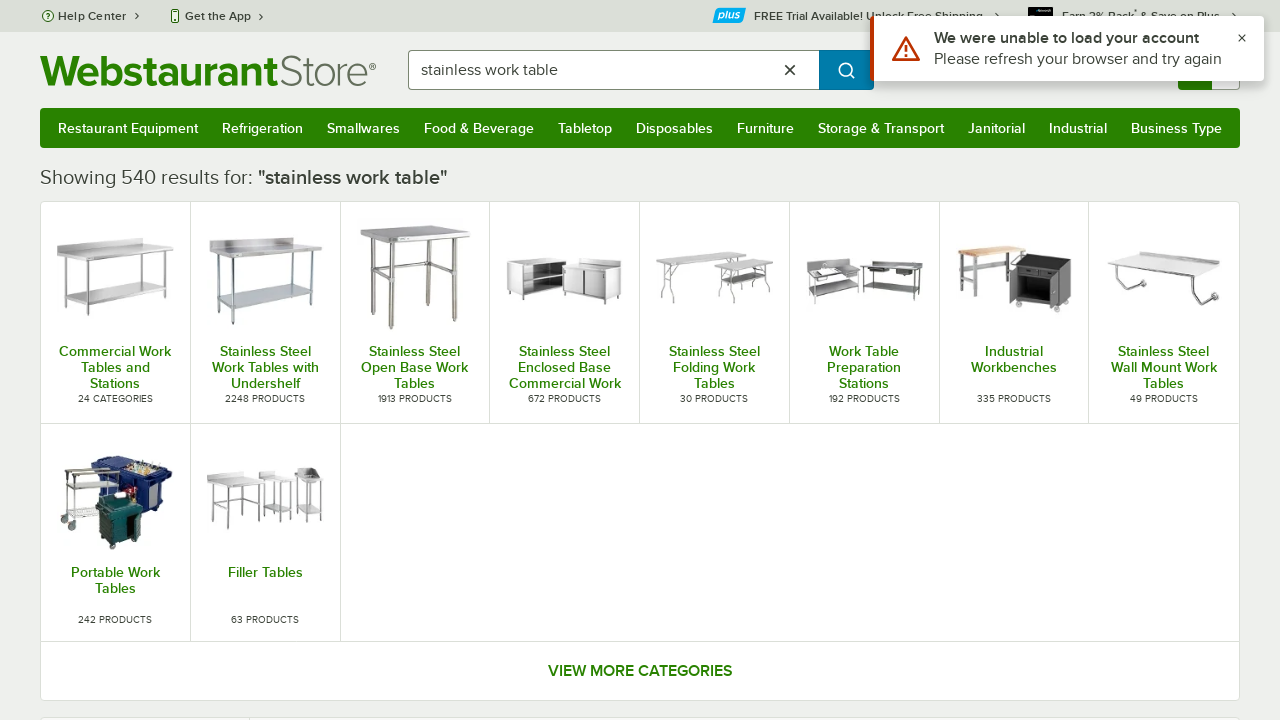

Retrieved last item text: Regency Spec Line 36" x 48" 14 Gauge Stainless Steel Commercial Work Table with 4" Backsplash and Undershelf
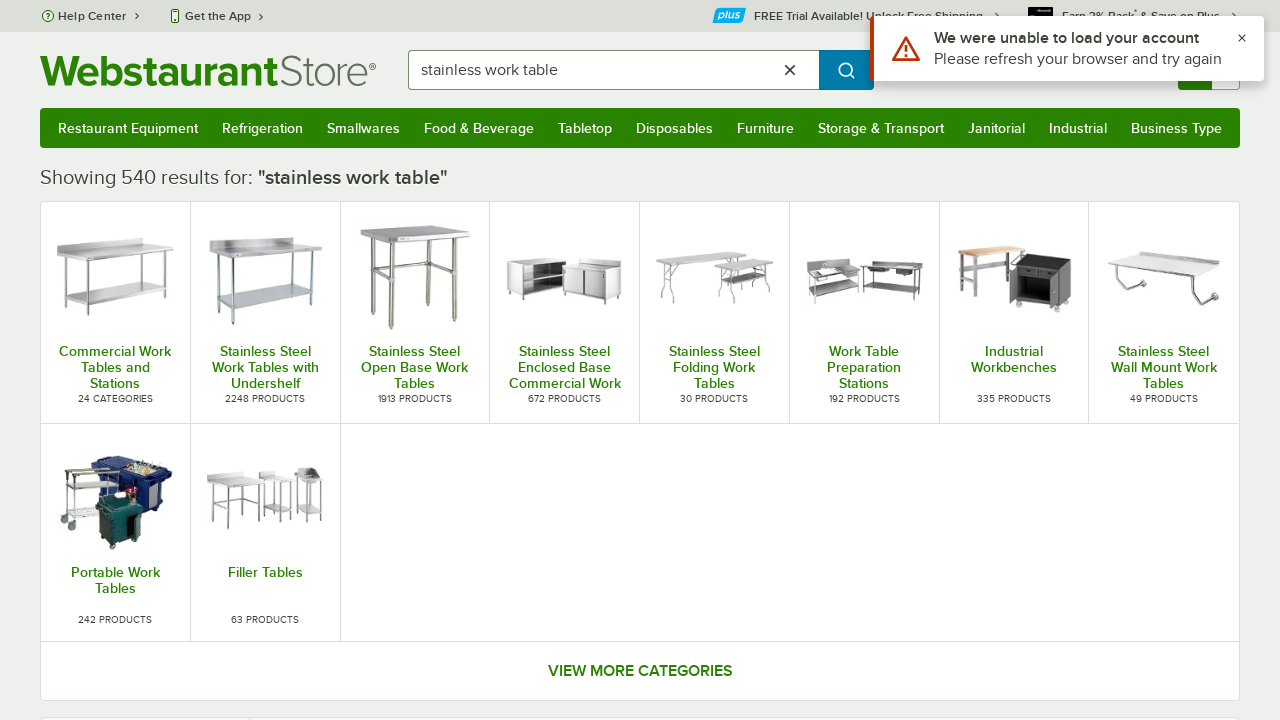

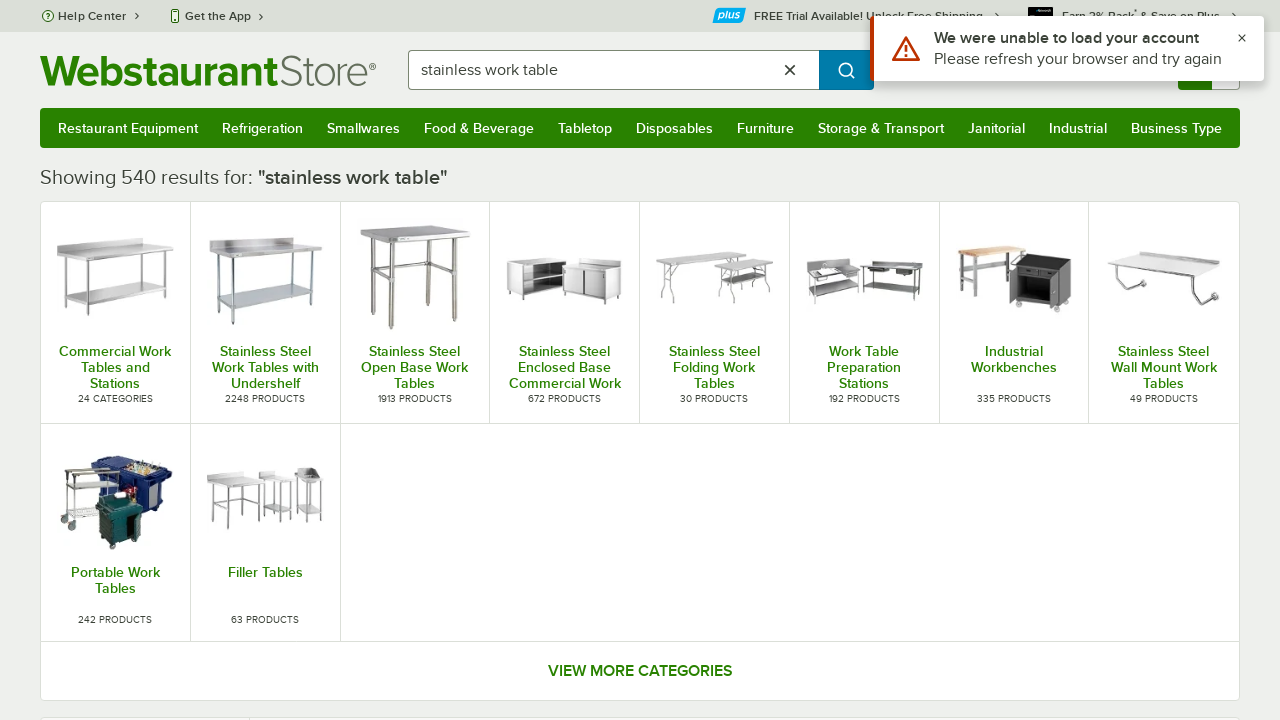